Tests explicit wait functionality by clicking a button that starts a timer and waiting for an element to become visible

Starting URL: http://seleniumpractise.blogspot.com/2016/08/how-to-use-explicit-wait-in-selenium.html

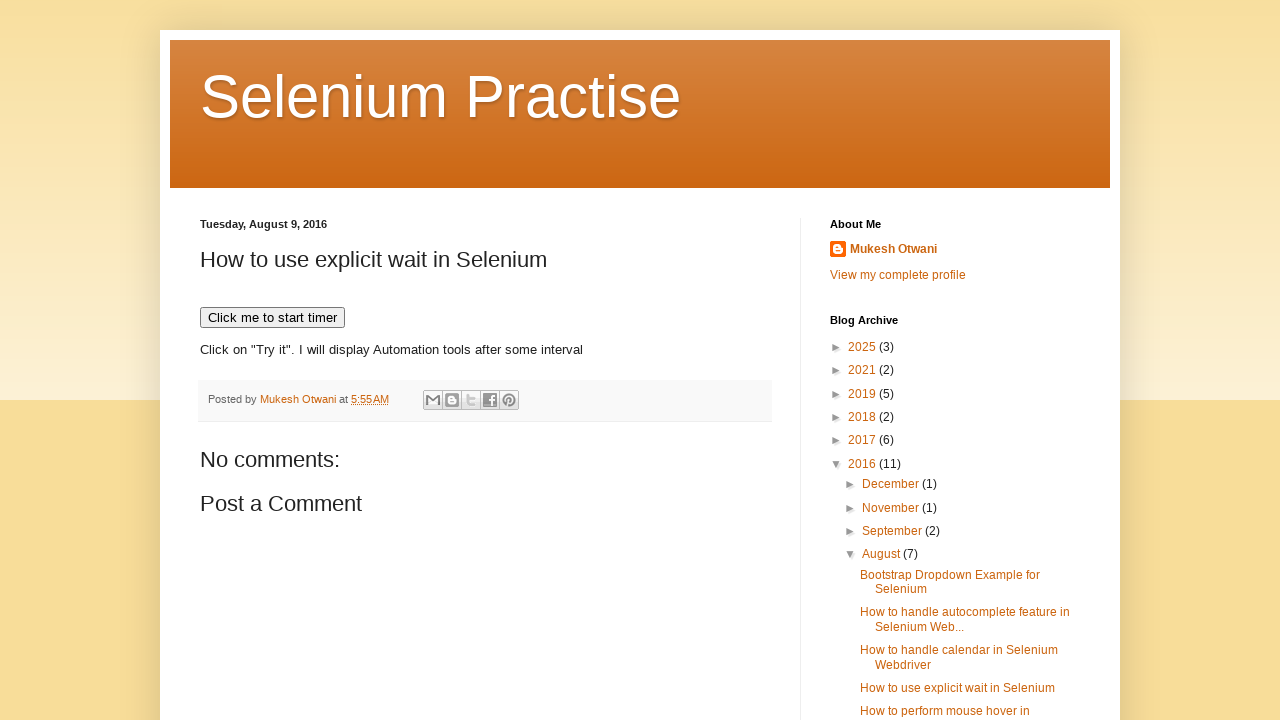

Clicked button to start timer at (272, 318) on xpath=//button[contains(text(),'Click me to start timer')]
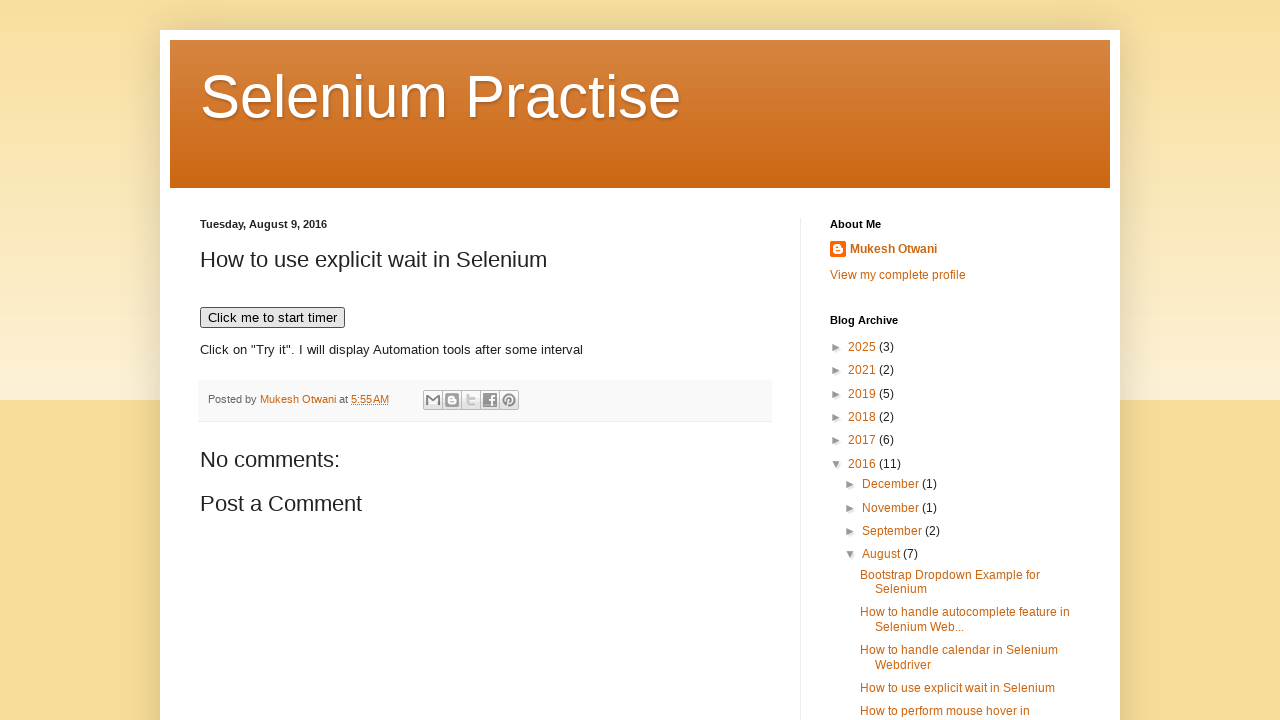

WebDriver text element became visible after explicit wait
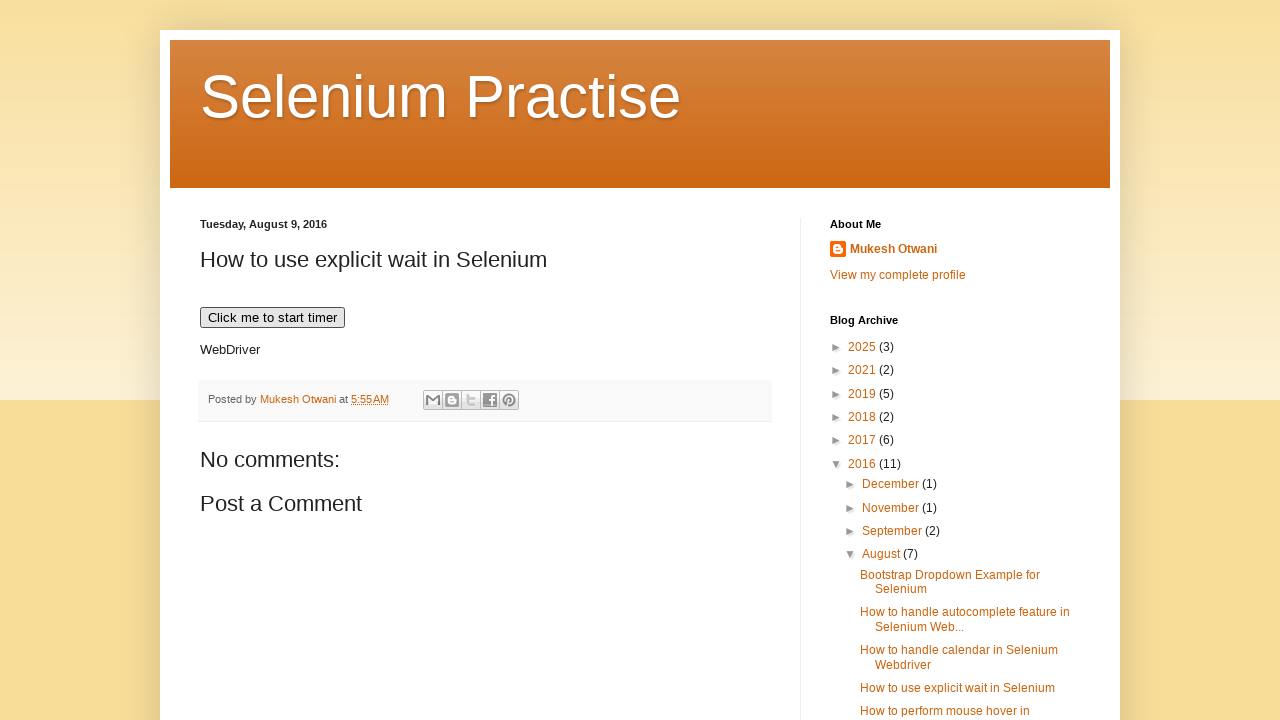

Located WebDriver text element
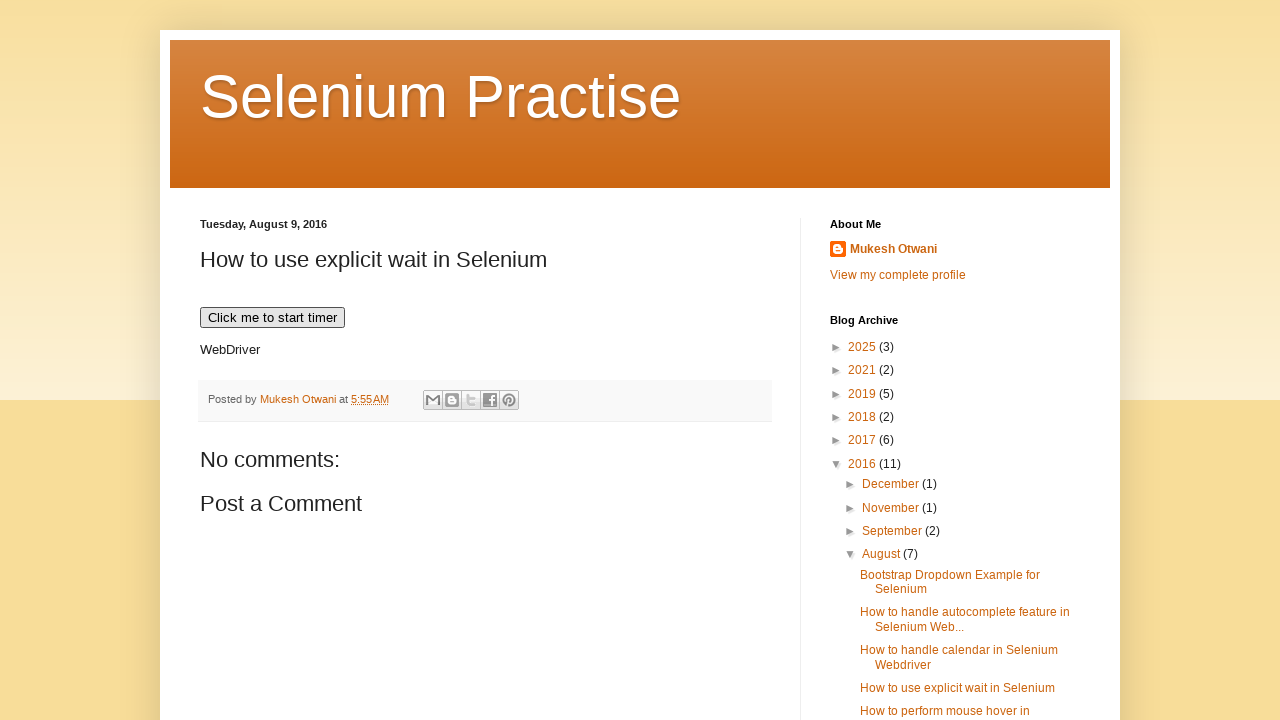

Verified WebDriver element is displayed
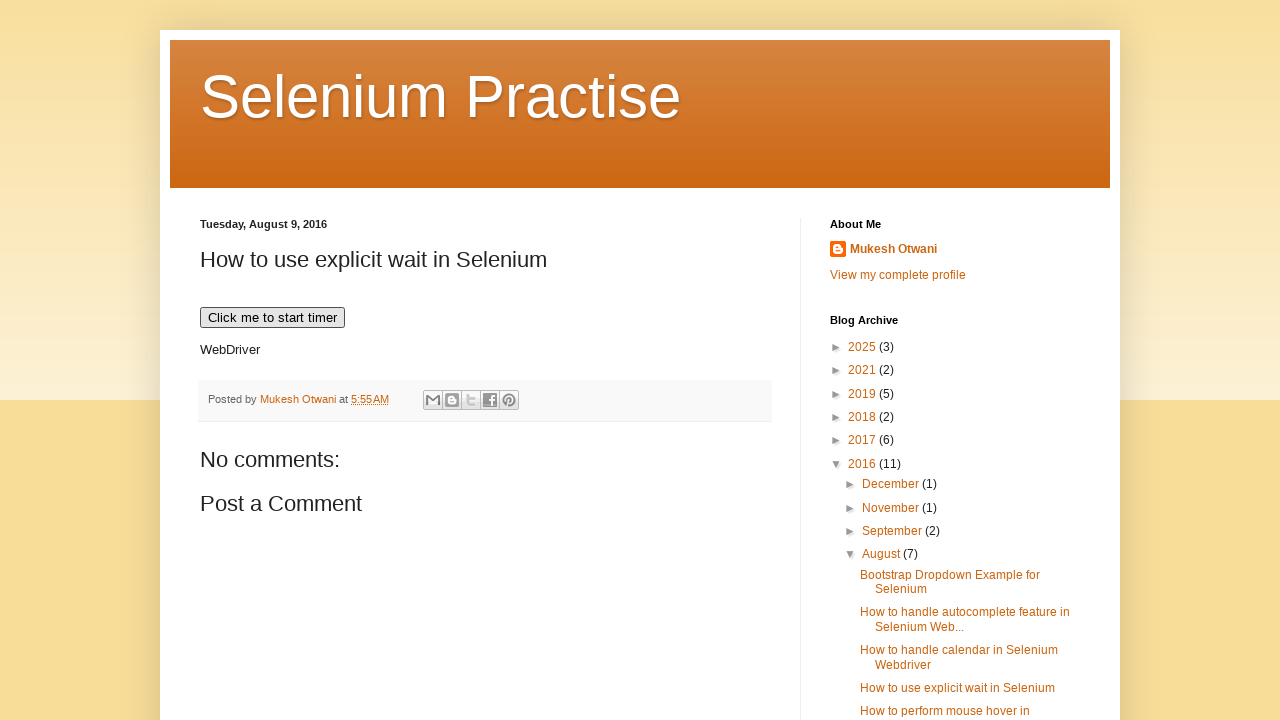

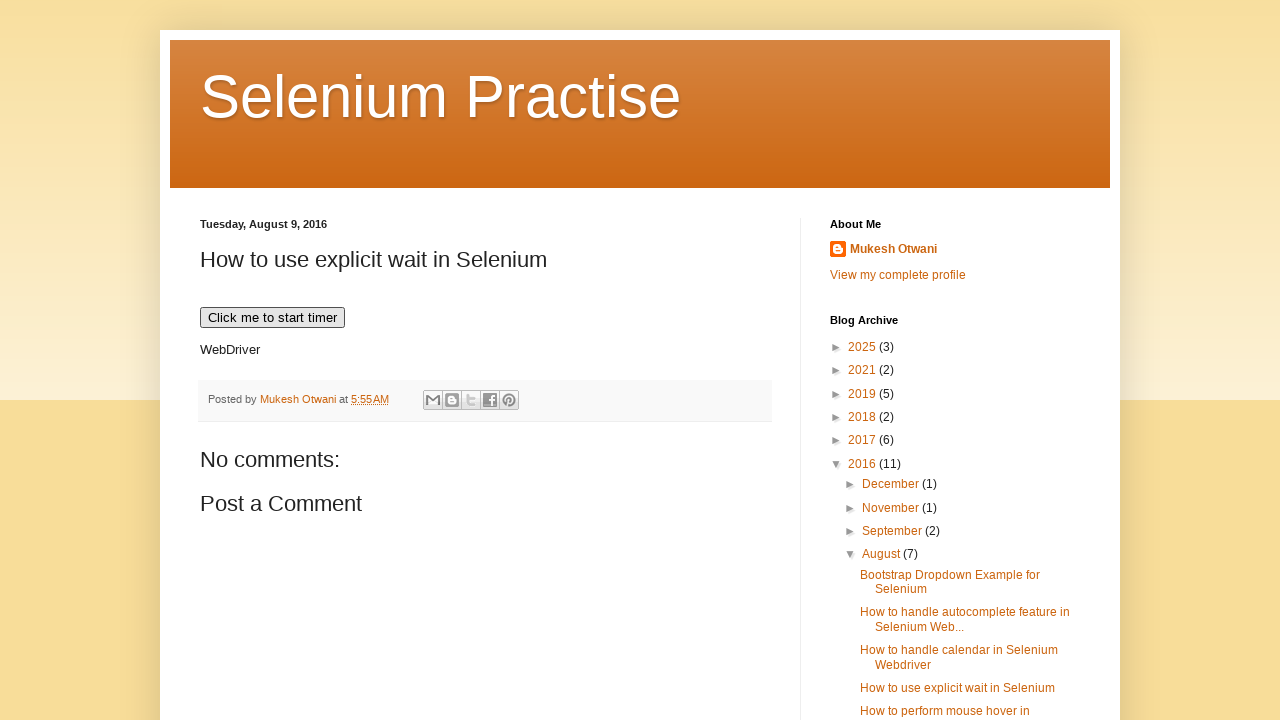